Tests a shoe filtering workflow on a demo e-commerce site by selecting a black color filter, clicking the filter button, and then clicking on a specific shoe product to view its details.

Starting URL: https://demo.applitools.com/gridHackathonV2.html

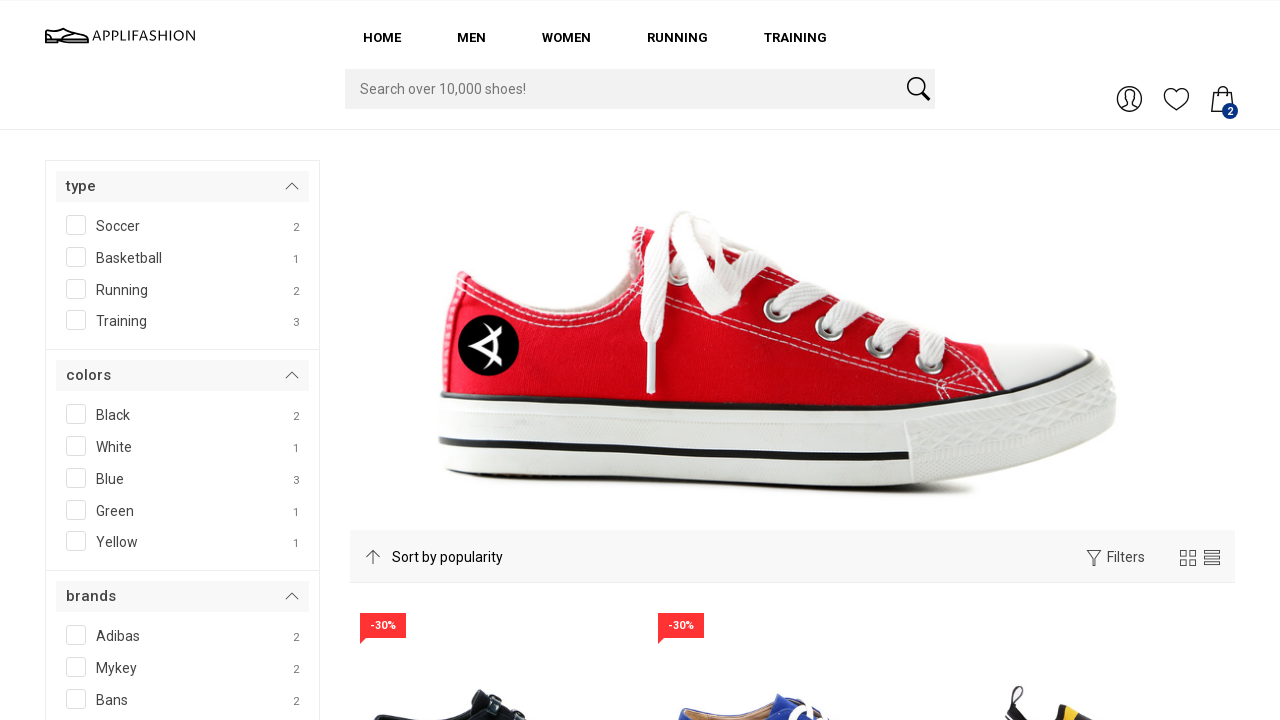

Clicked black color checkbox filter at (136, 411) on #colors__Black
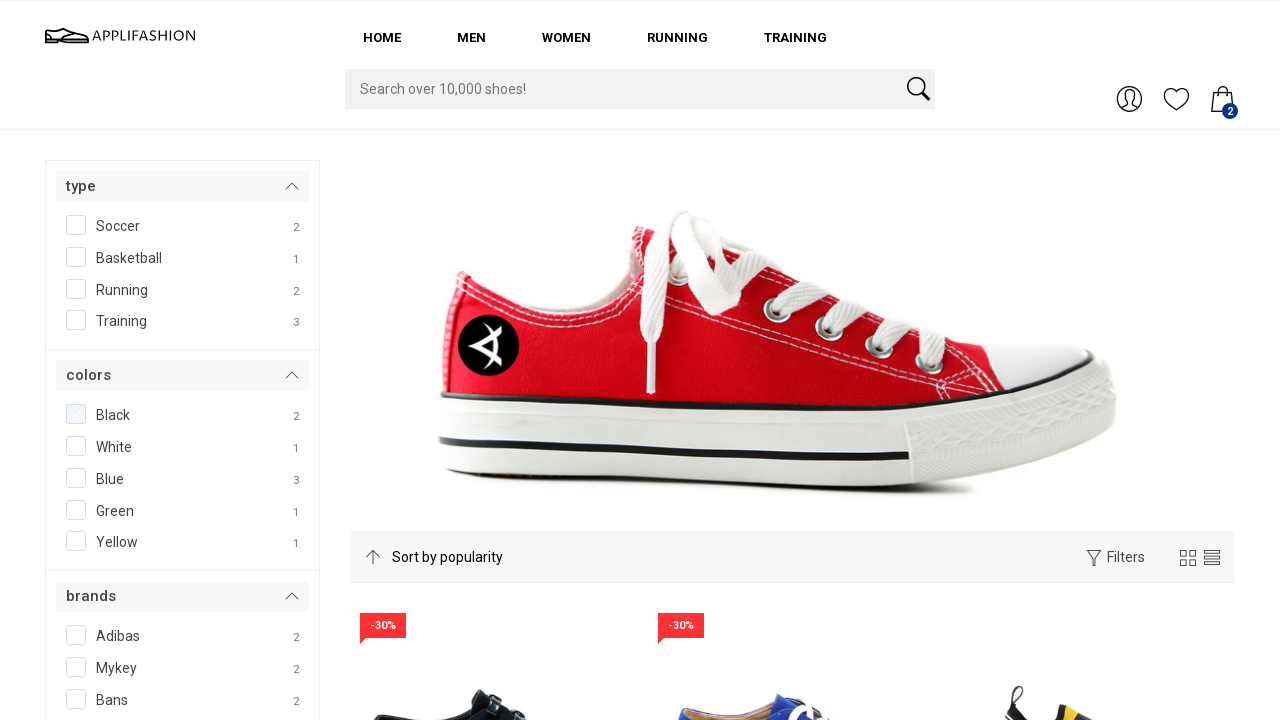

Clicked filter button to apply black color filter at (103, 360) on #filterBtn
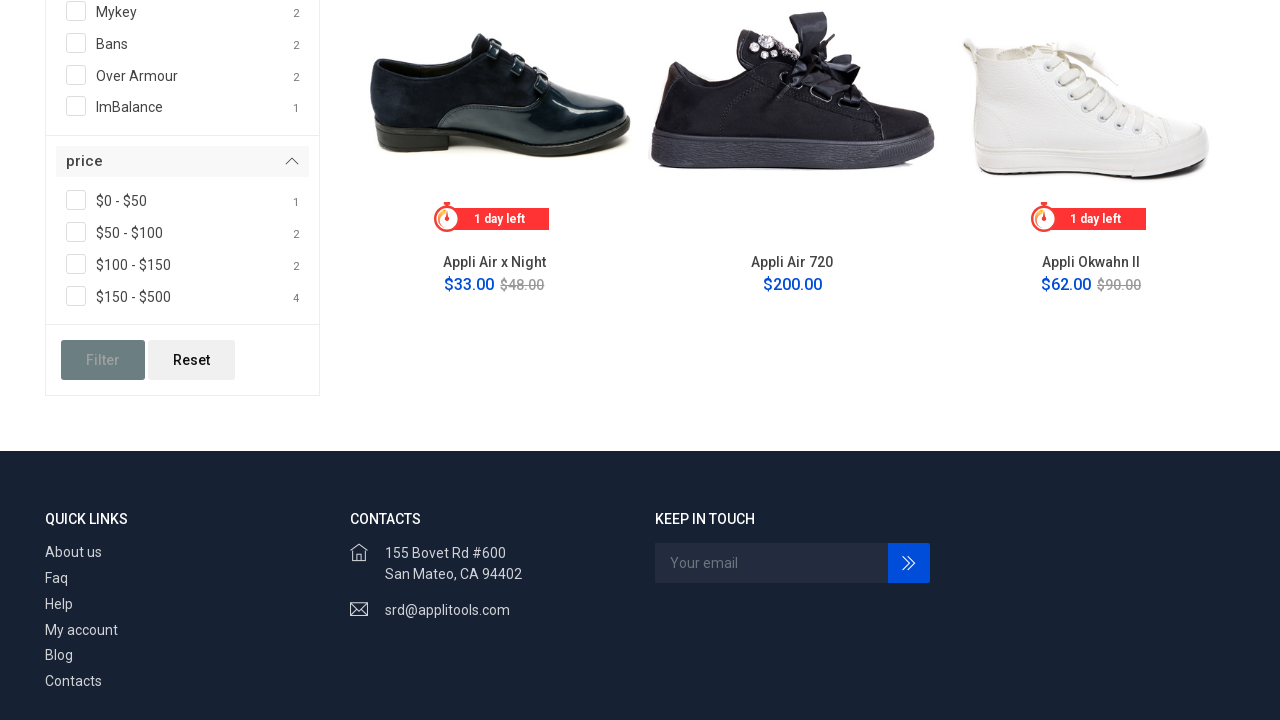

Appli Air x Night shoe product became visible
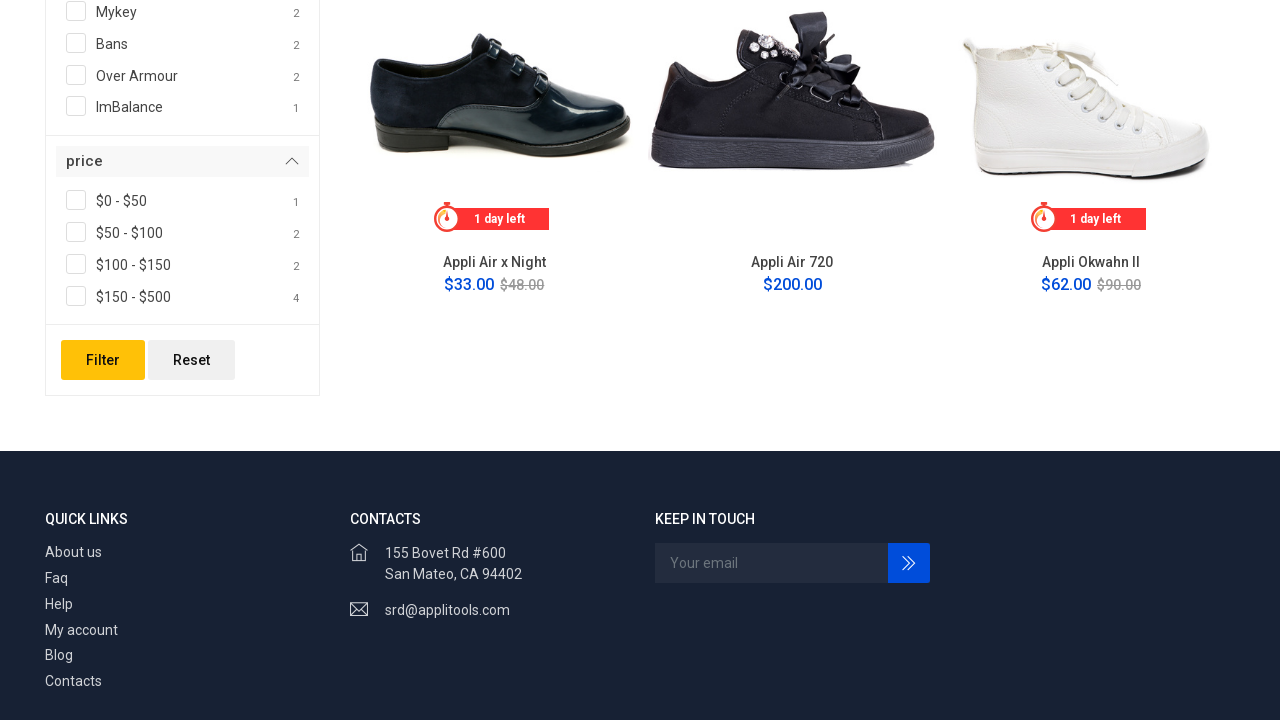

Clicked on Appli Air x Night shoe to view product details at (494, 144) on [alt="Appli Air x Night"]
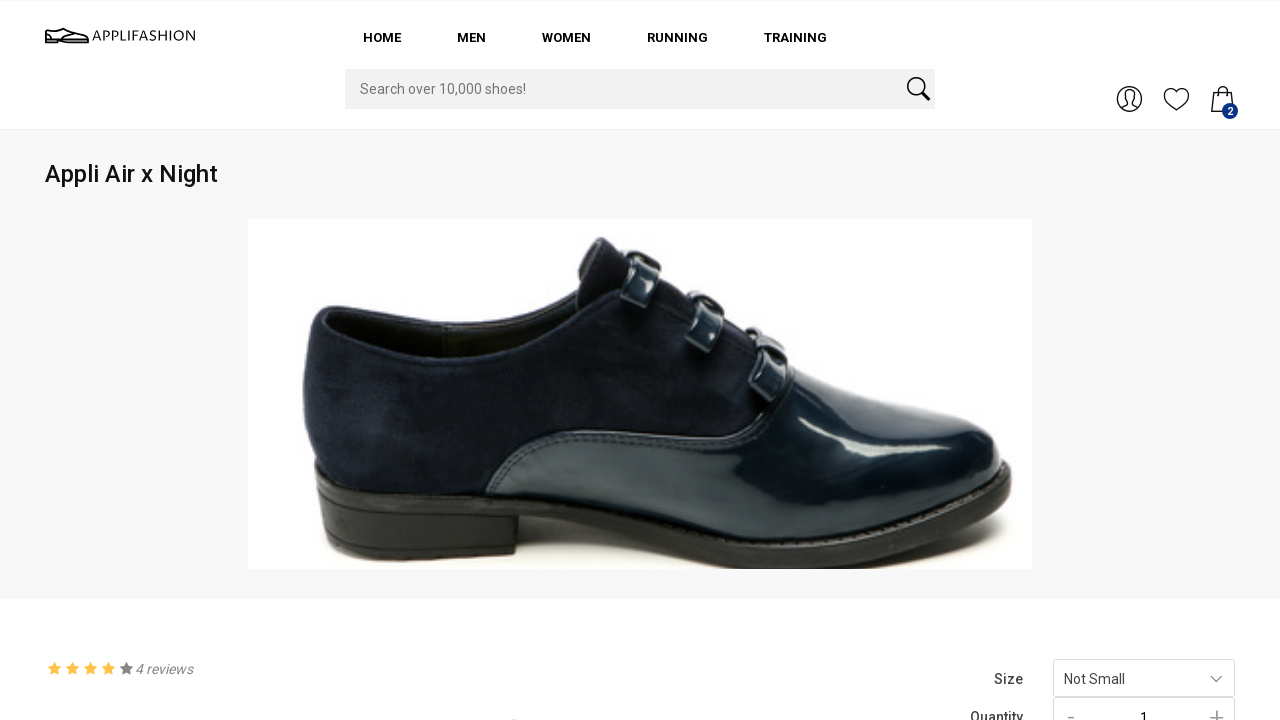

Product detail page loaded completely
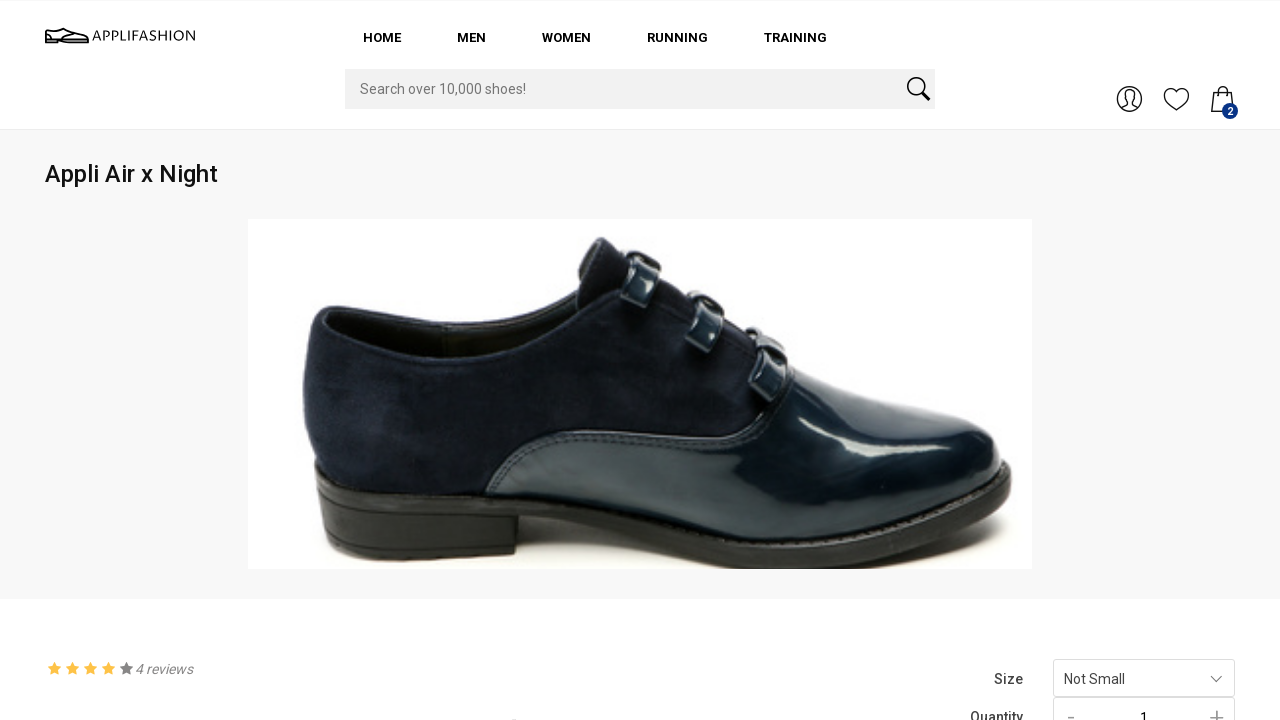

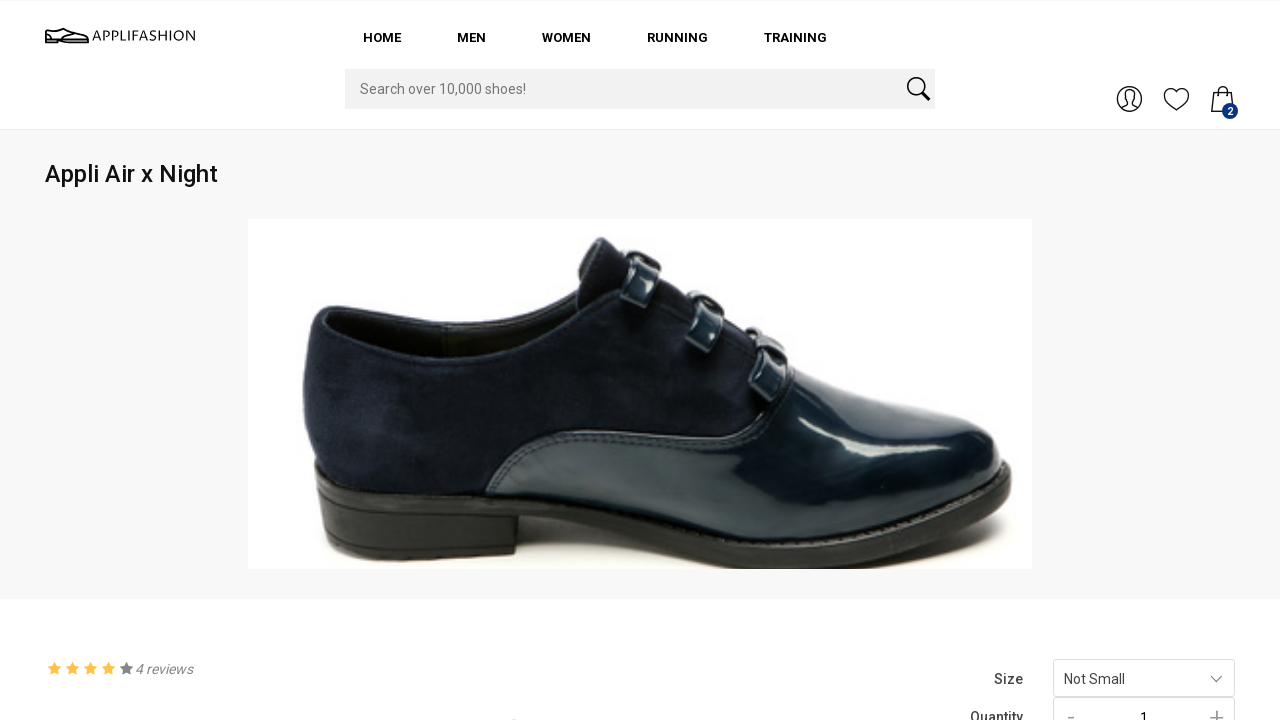